Navigates to a Blogspot page and performs keyboard navigation using Tab keys followed by Enter to interact with page elements

Starting URL: https://khazrakh.blogspot.com/

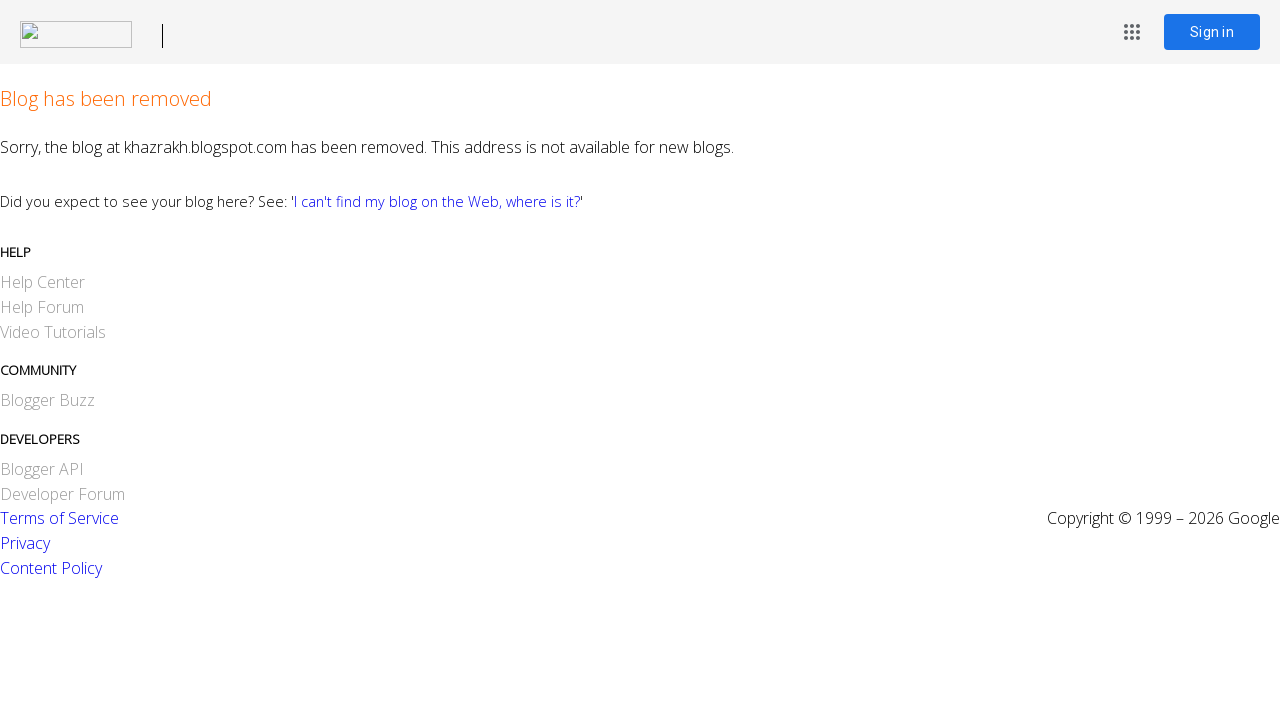

Navigated to Blogspot page at https://khazrakh.blogspot.com/
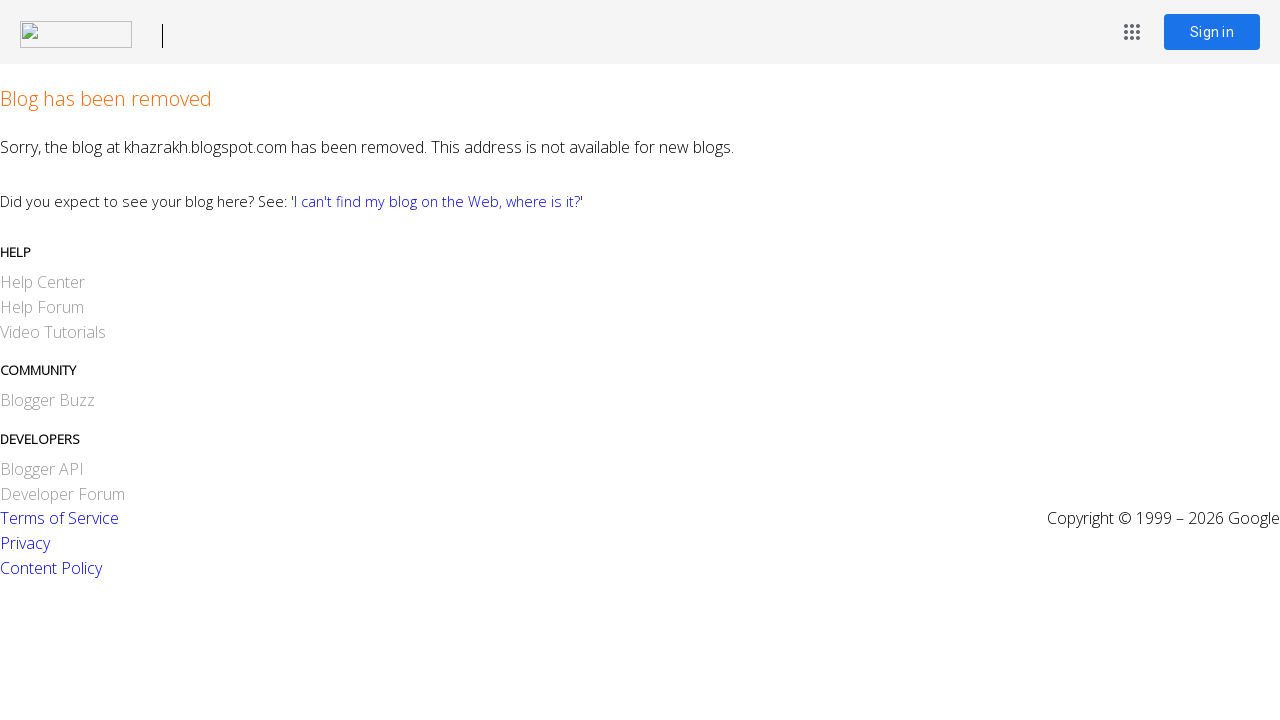

Page loaded with domcontentloaded state
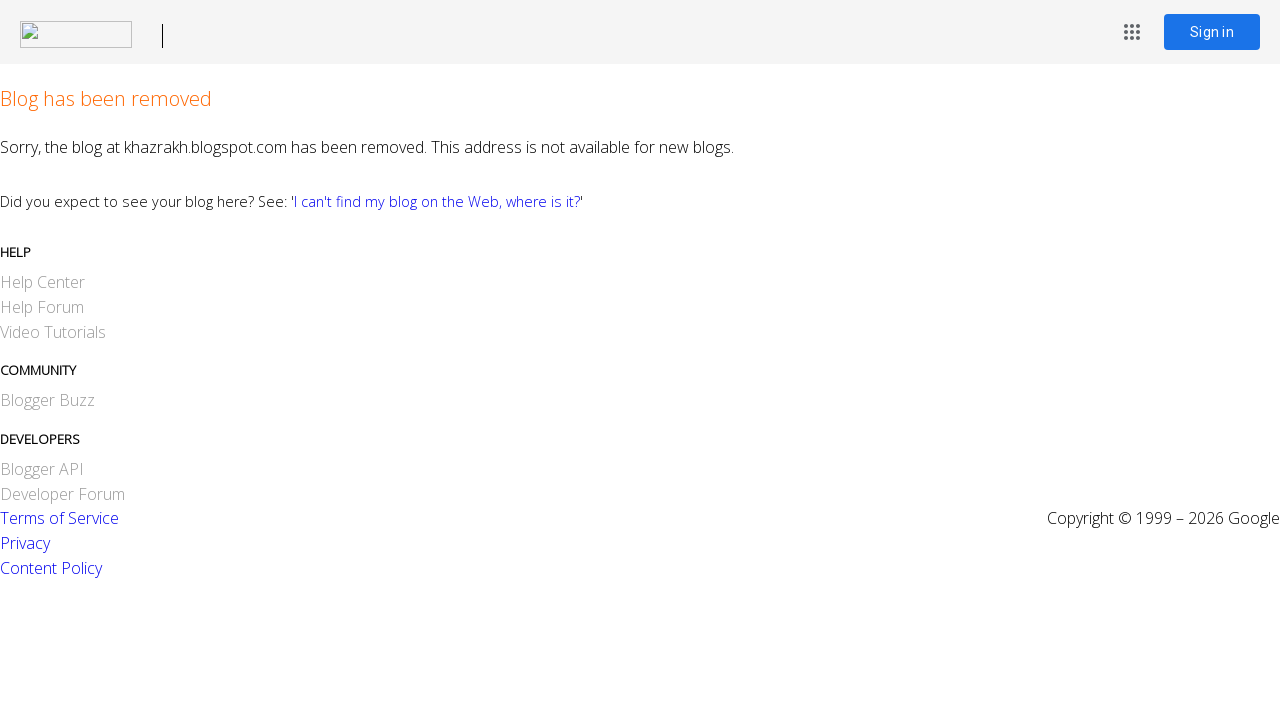

Pressed Tab key (1st)
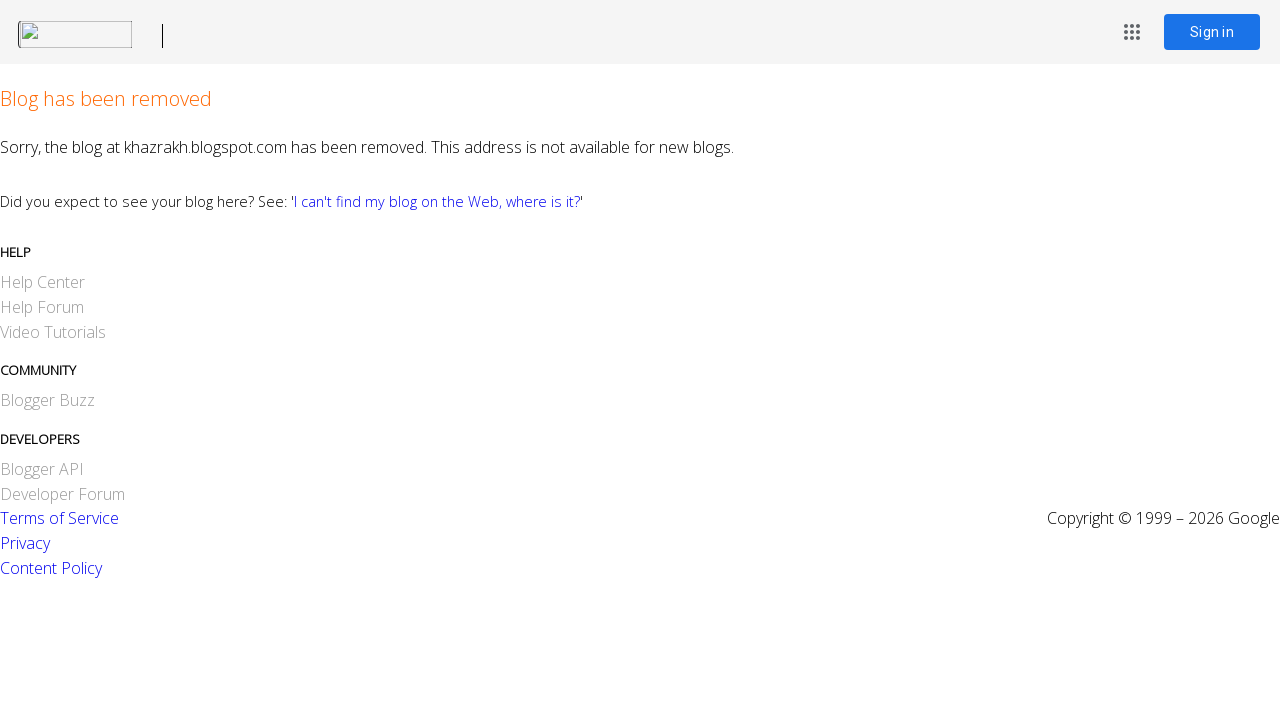

Pressed Tab key (2nd)
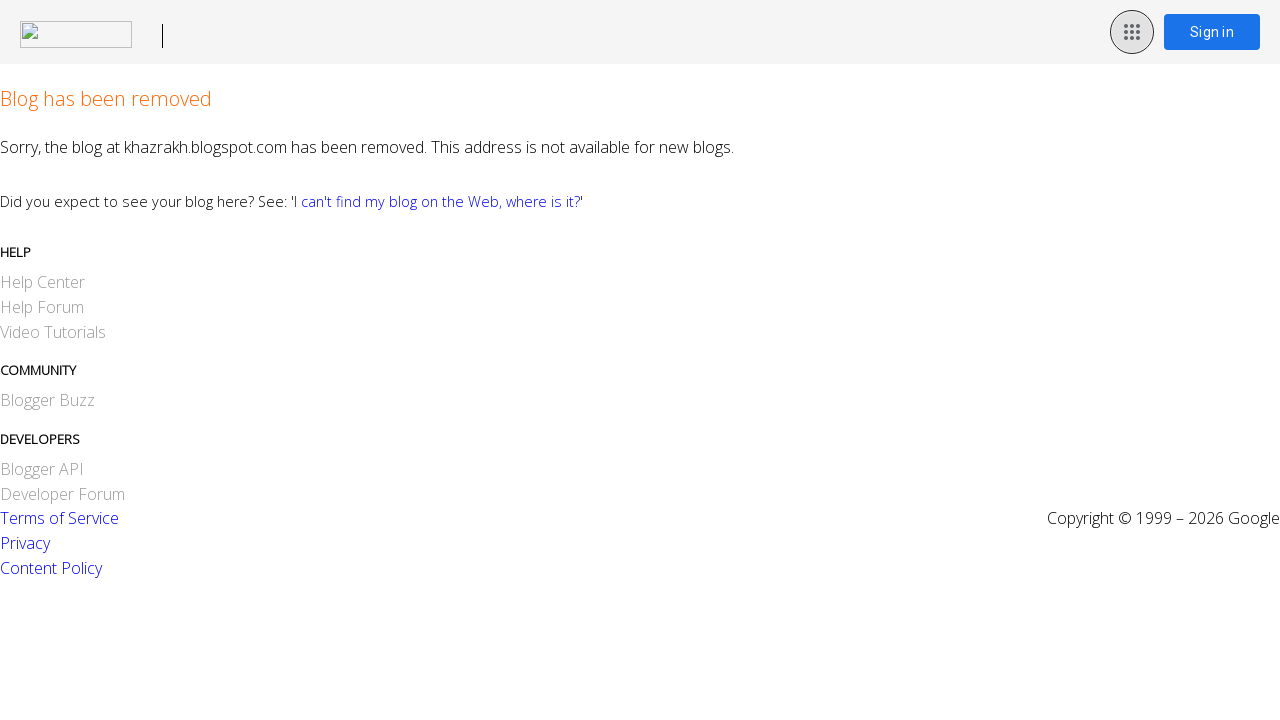

Pressed Tab key (3rd)
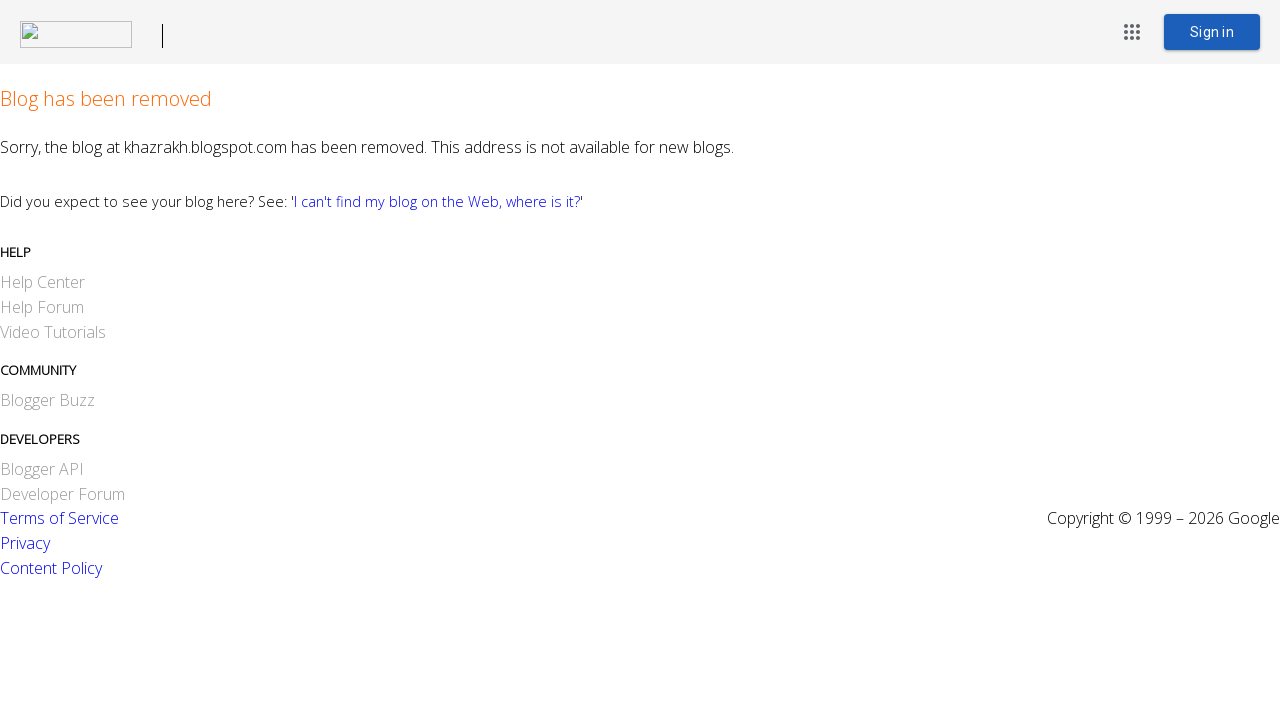

Pressed Tab key (4th)
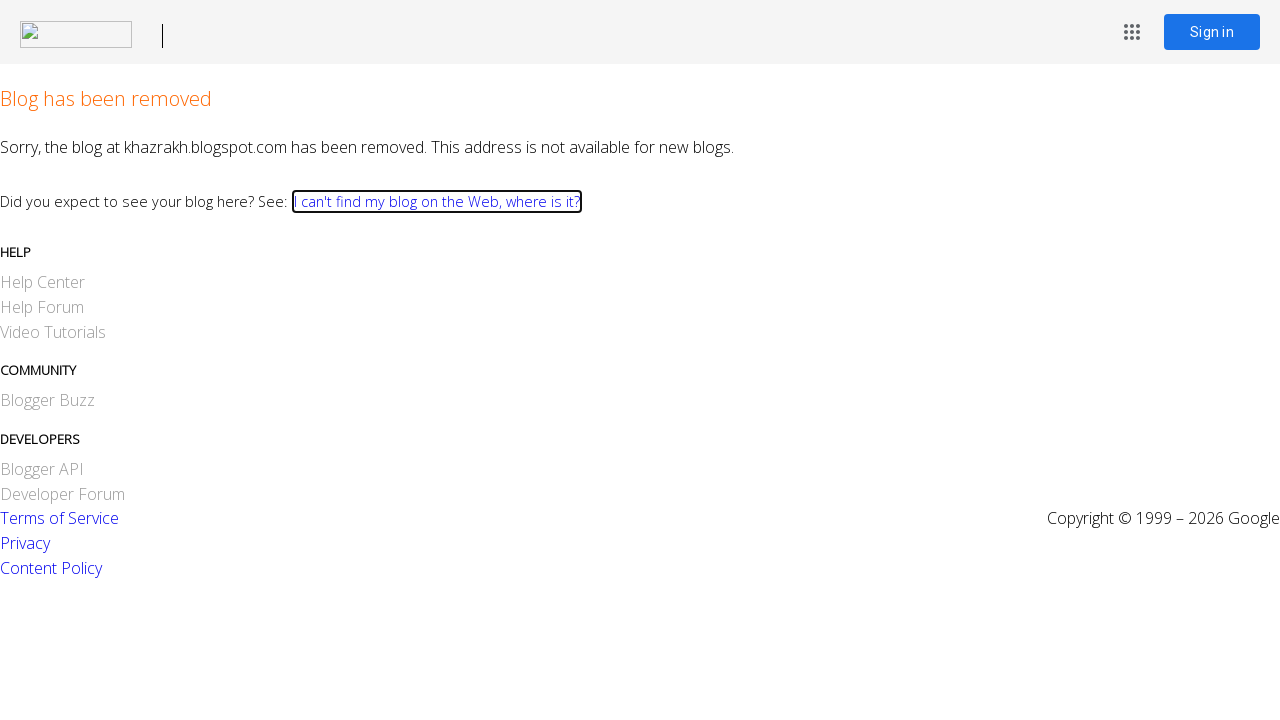

Pressed Tab key (5th)
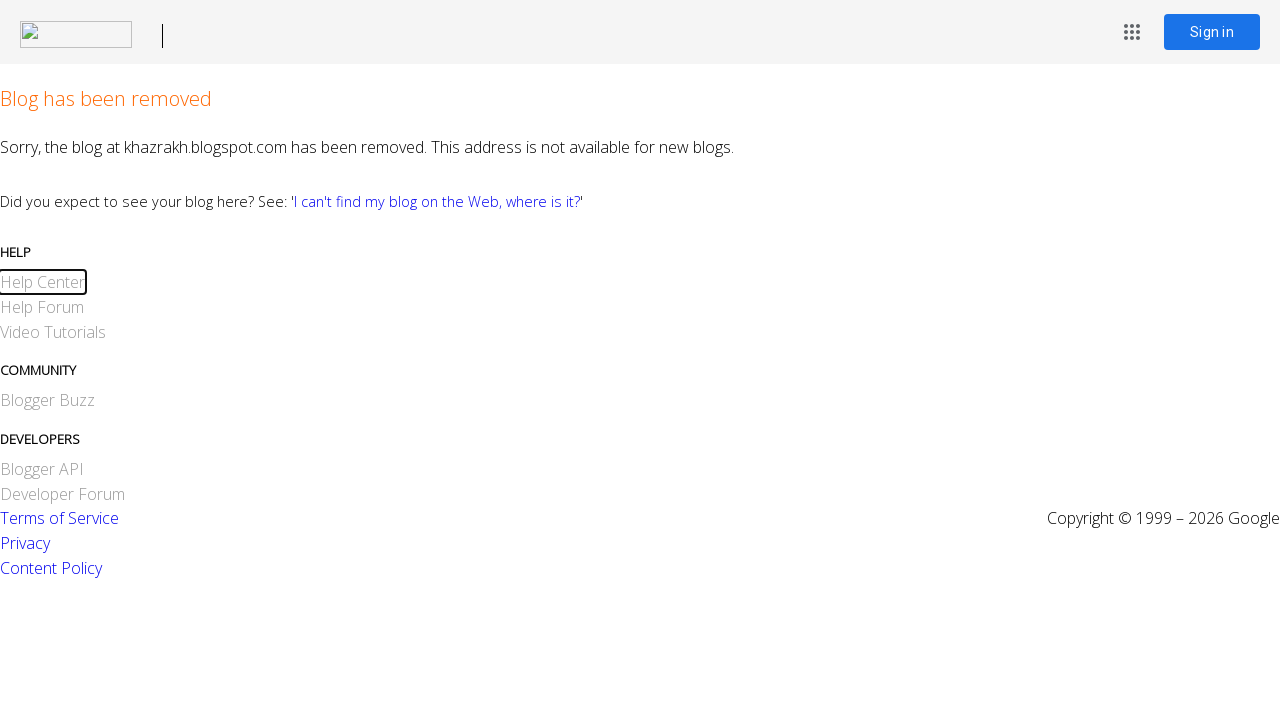

Pressed Tab key (6th)
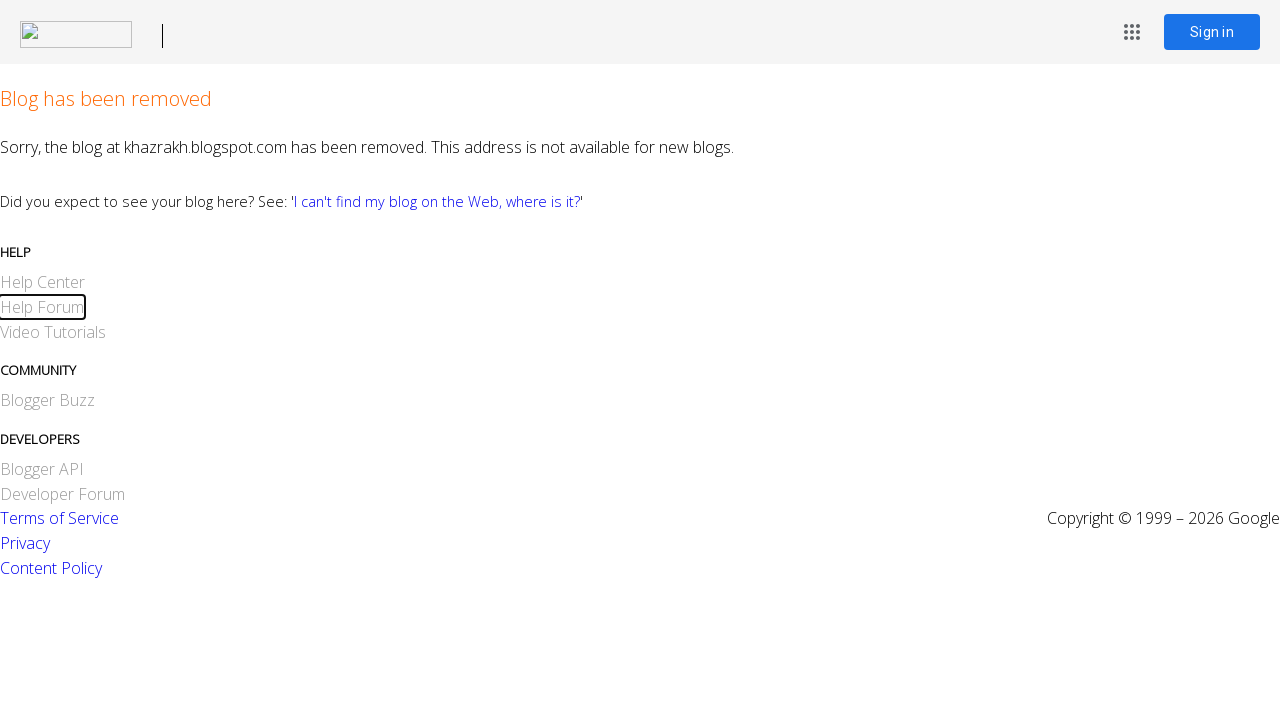

Pressed Tab key (7th)
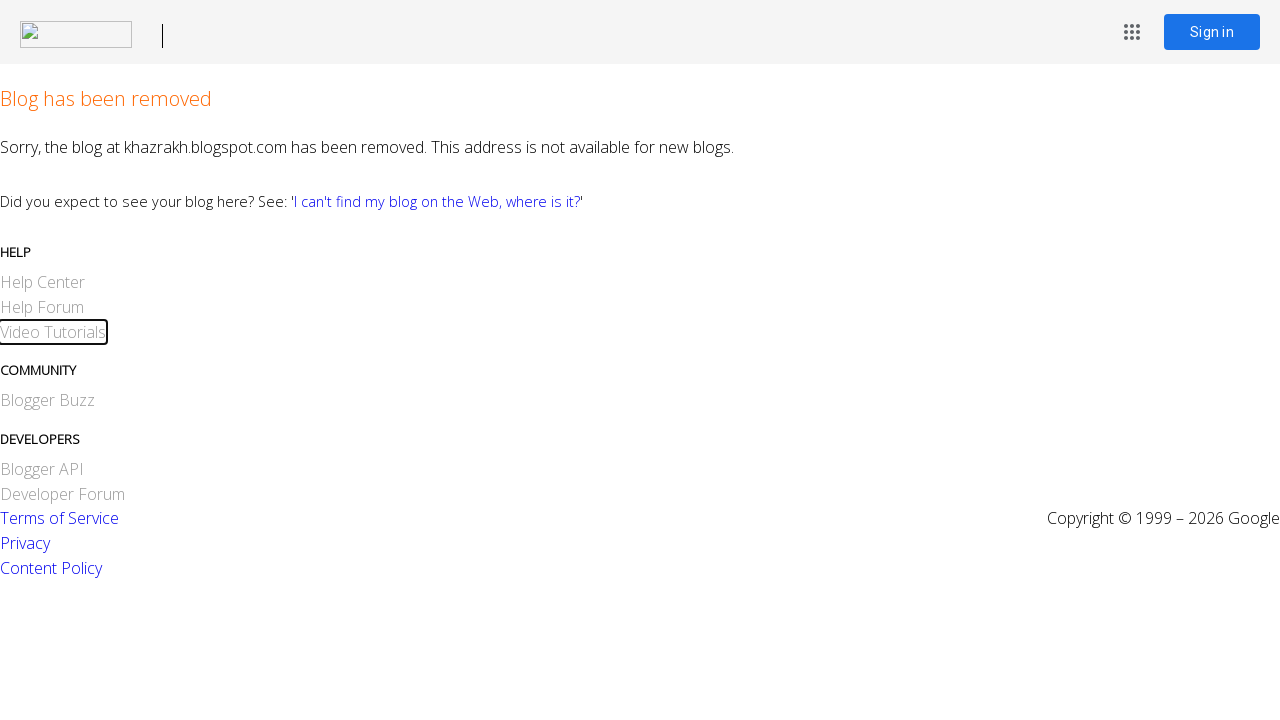

Pressed Enter to activate the focused element
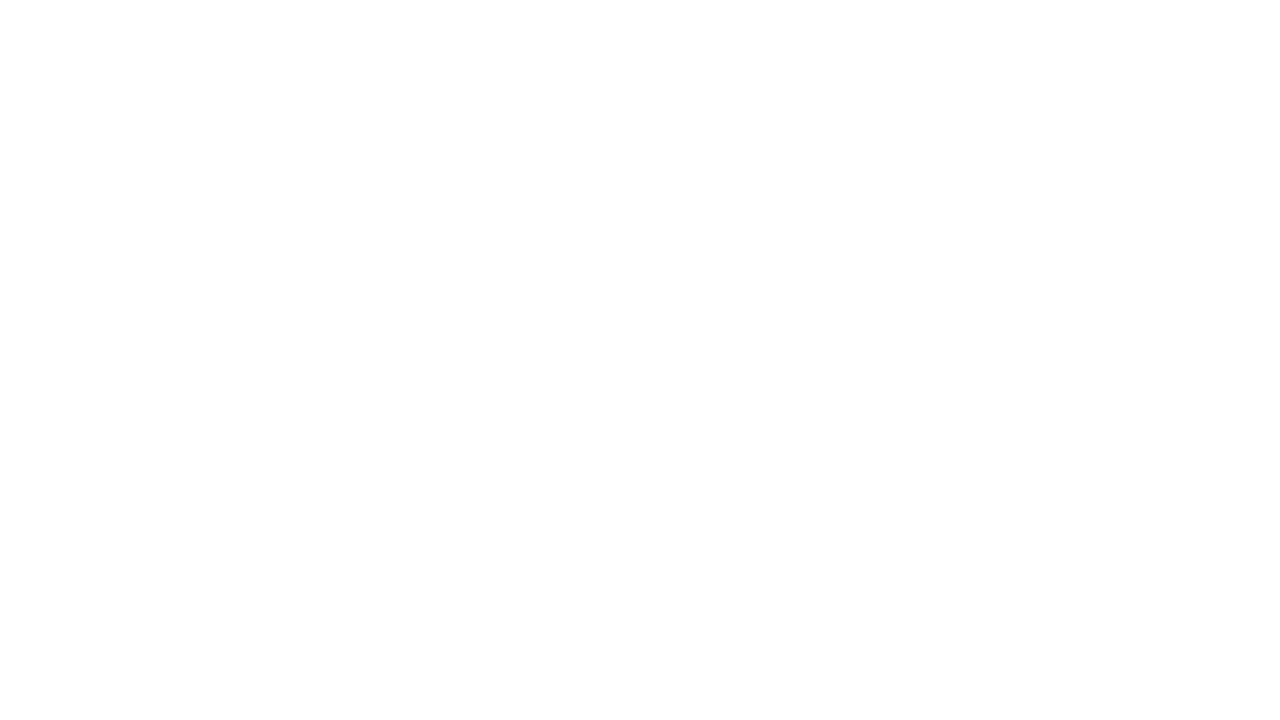

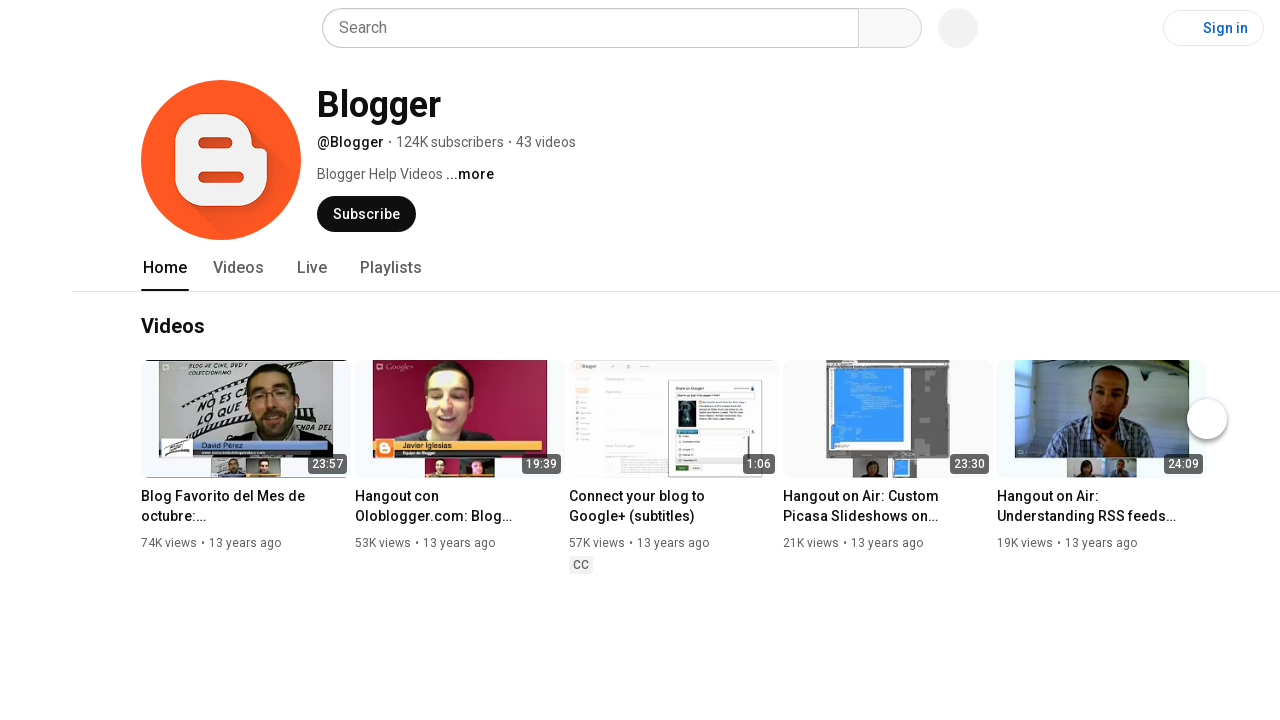